Tests adding a Samsung Galaxy S6 product to the shopping cart on an e-commerce demo site

Starting URL: https://www.demoblaze.com/

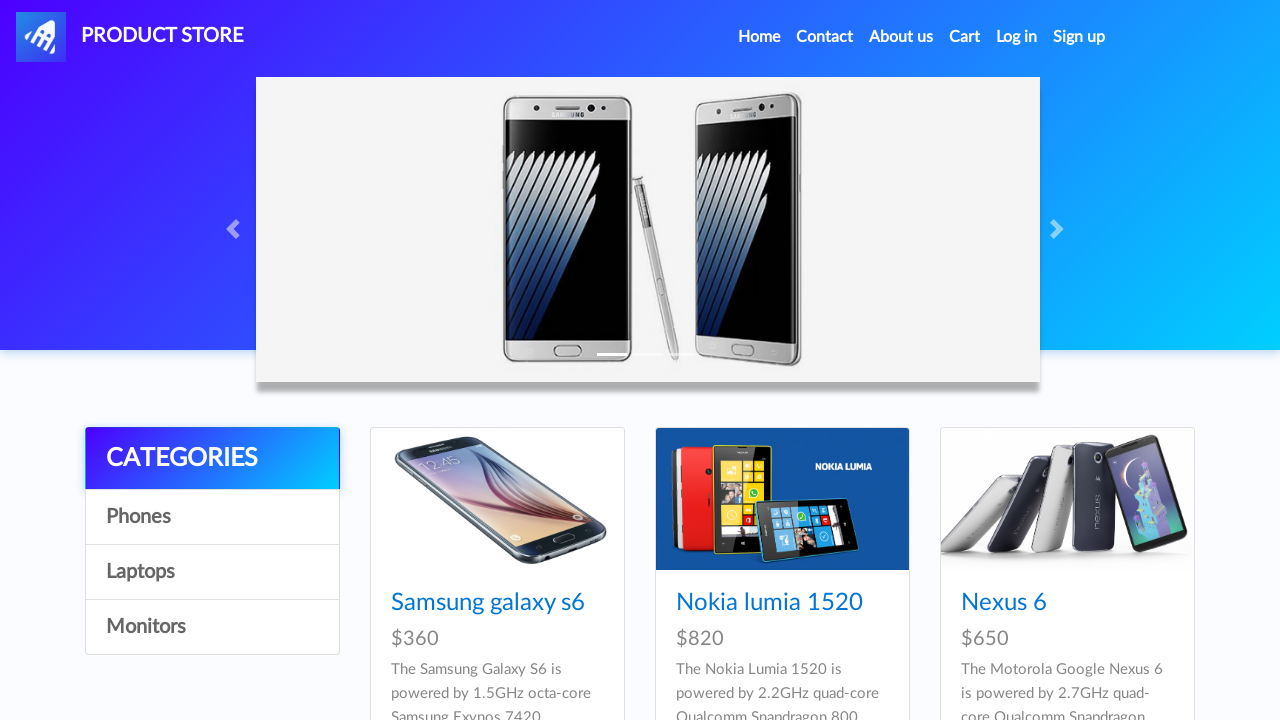

Waited for Samsung Galaxy S6 product link to be visible
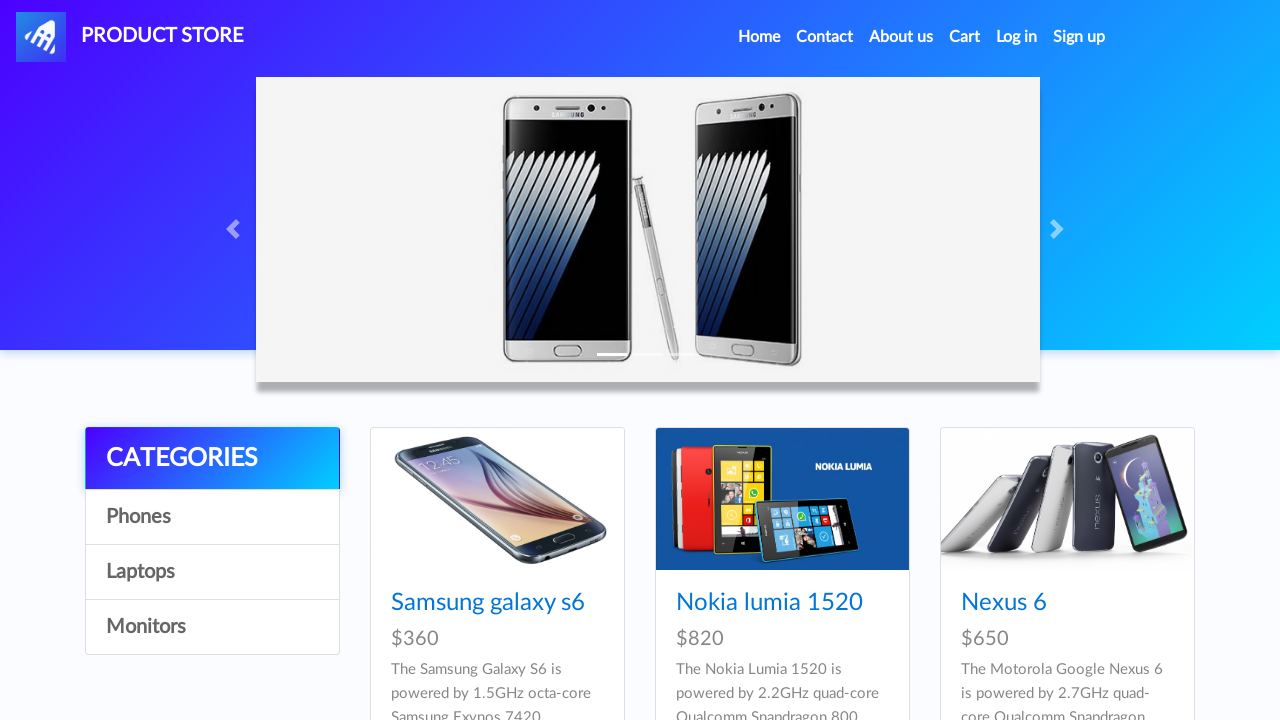

Clicked on Samsung Galaxy S6 product link at (488, 603) on xpath=//a[normalize-space()='Samsung galaxy s6']
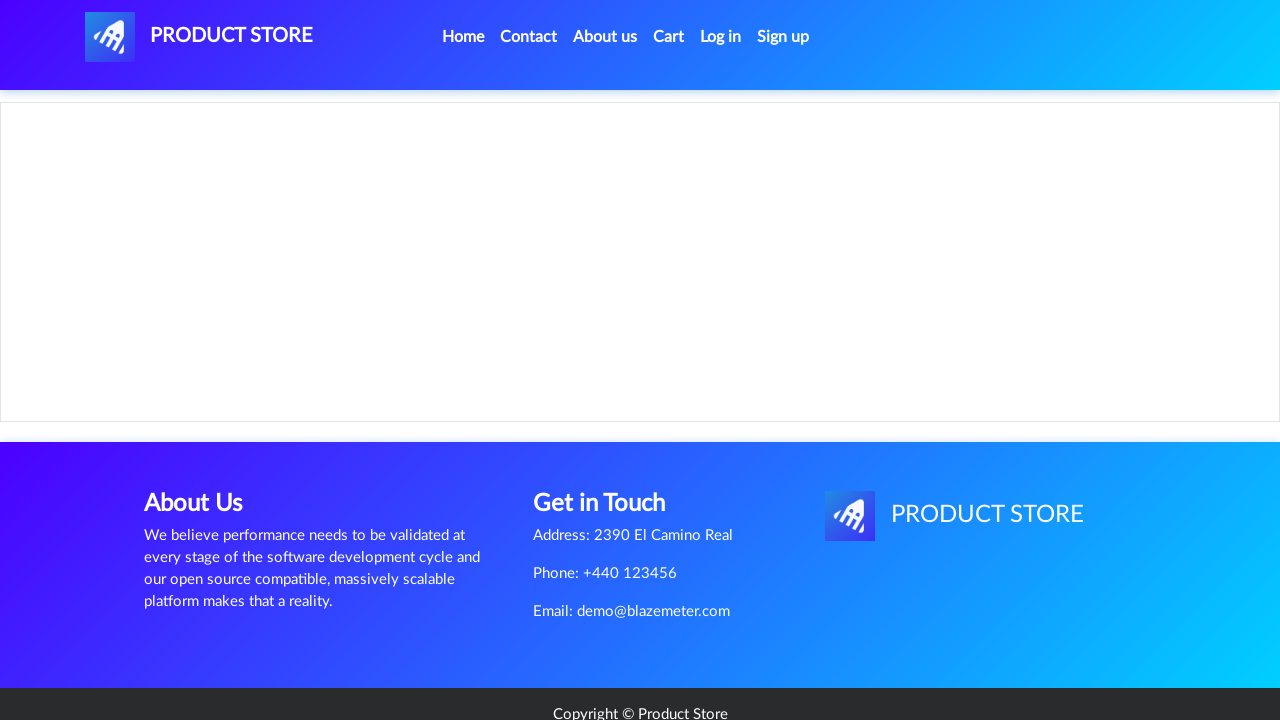

Waited for Add to cart button to be visible on product page
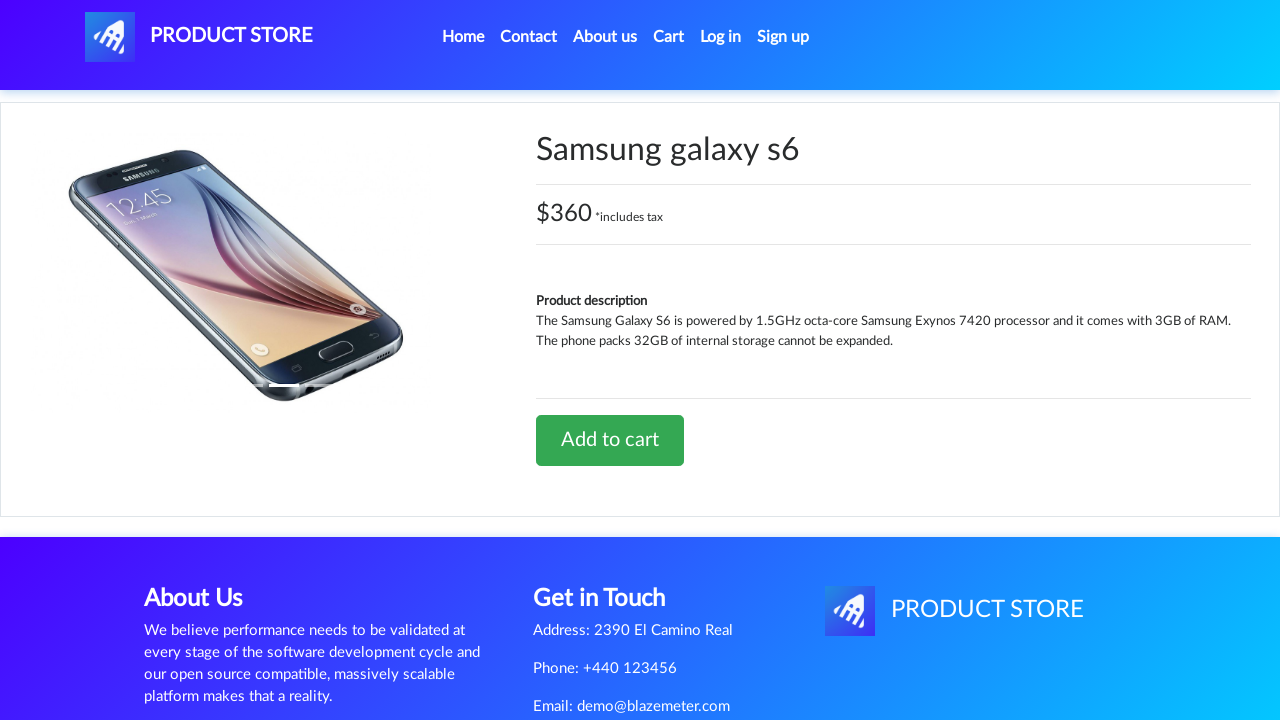

Clicked Add to cart button for Samsung Galaxy S6 at (610, 440) on xpath=//a[normalize-space()='Add to cart']
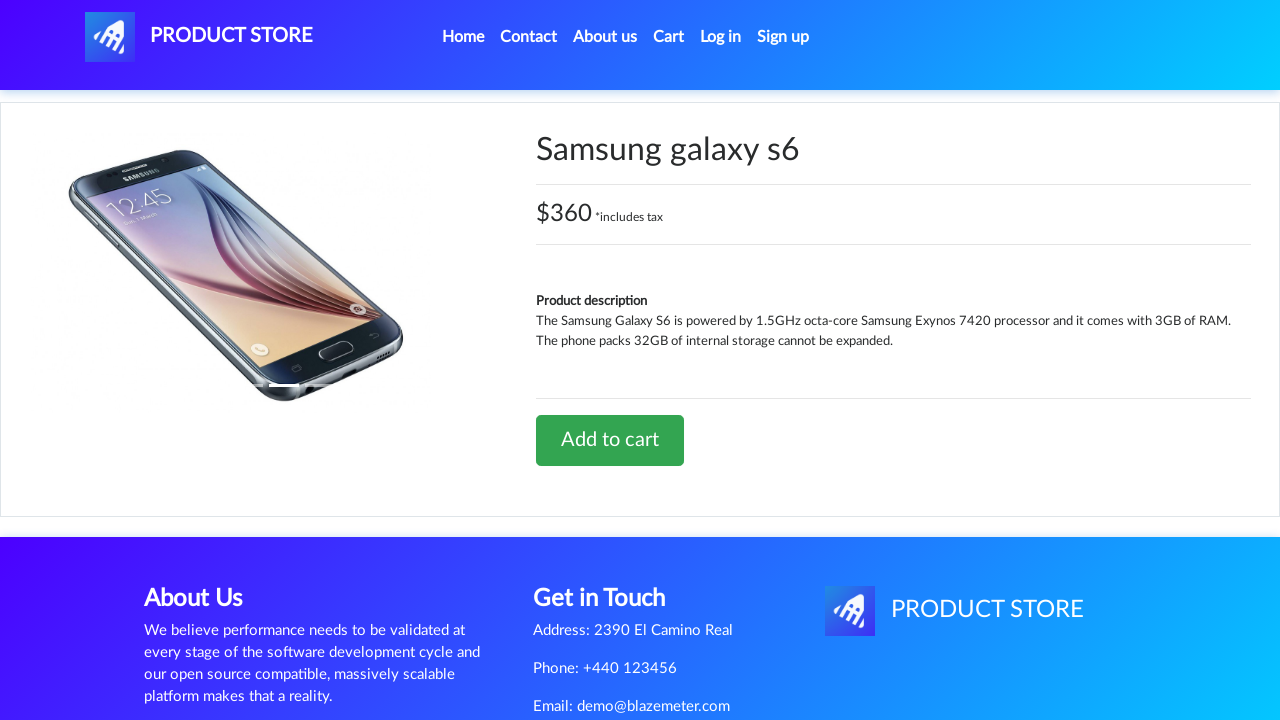

Set up dialog handler to accept browser alert after adding to cart
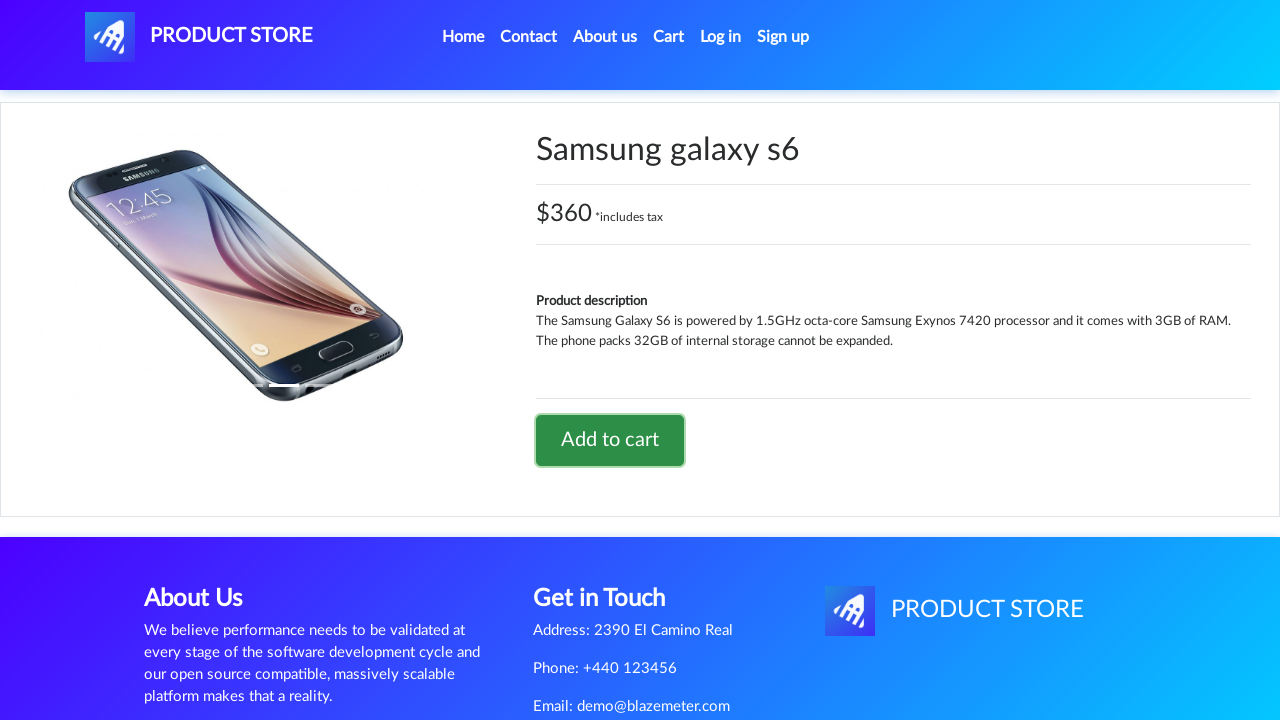

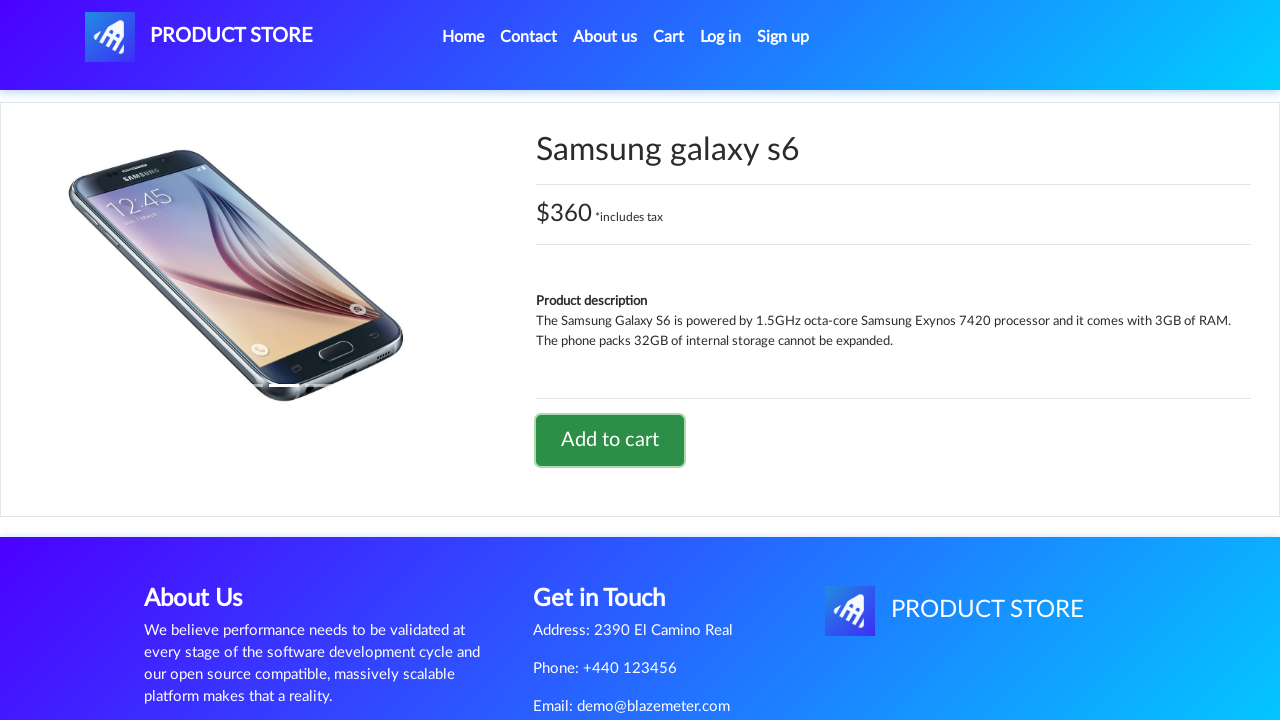